Tests checkbox functionality by first clicking a specific checkbox (Wednesday), then iterating through all checkboxes on the page and clicking each one to select them.

Starting URL: https://testautomationpractice.blogspot.com/

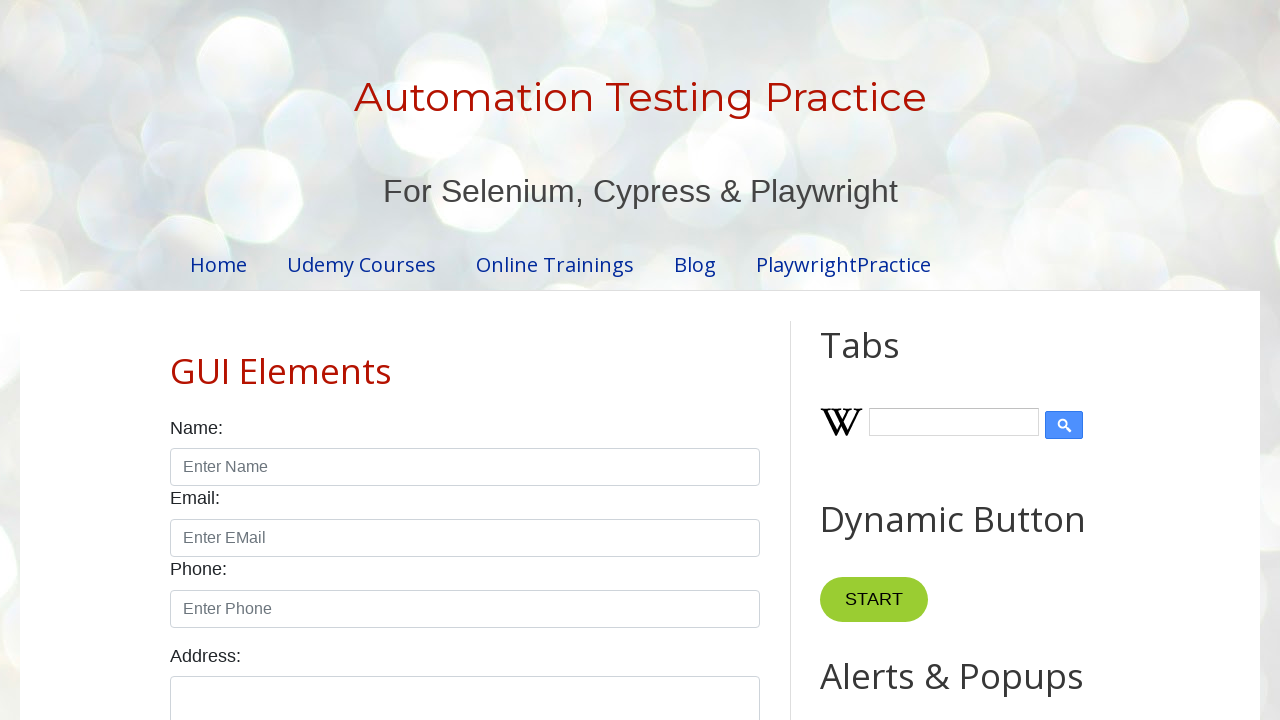

Clicked the Wednesday checkbox at (474, 360) on #wednesday
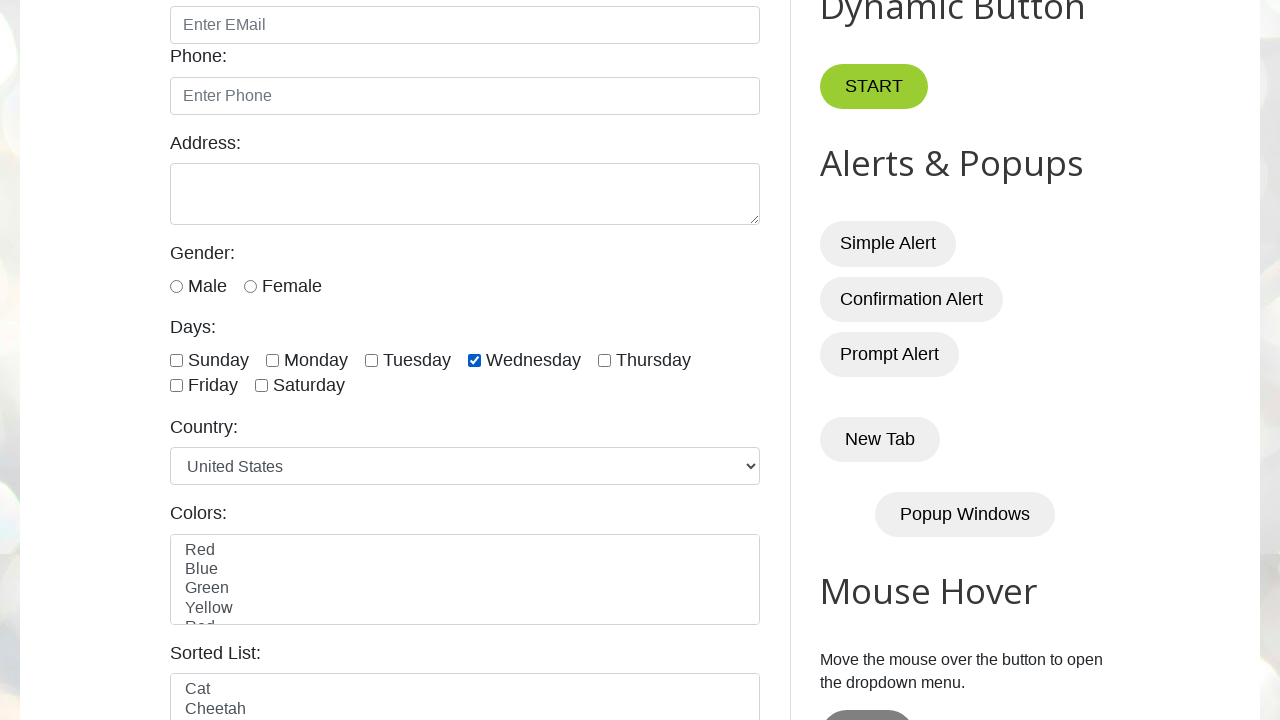

Located all checkboxes with form-check-input class
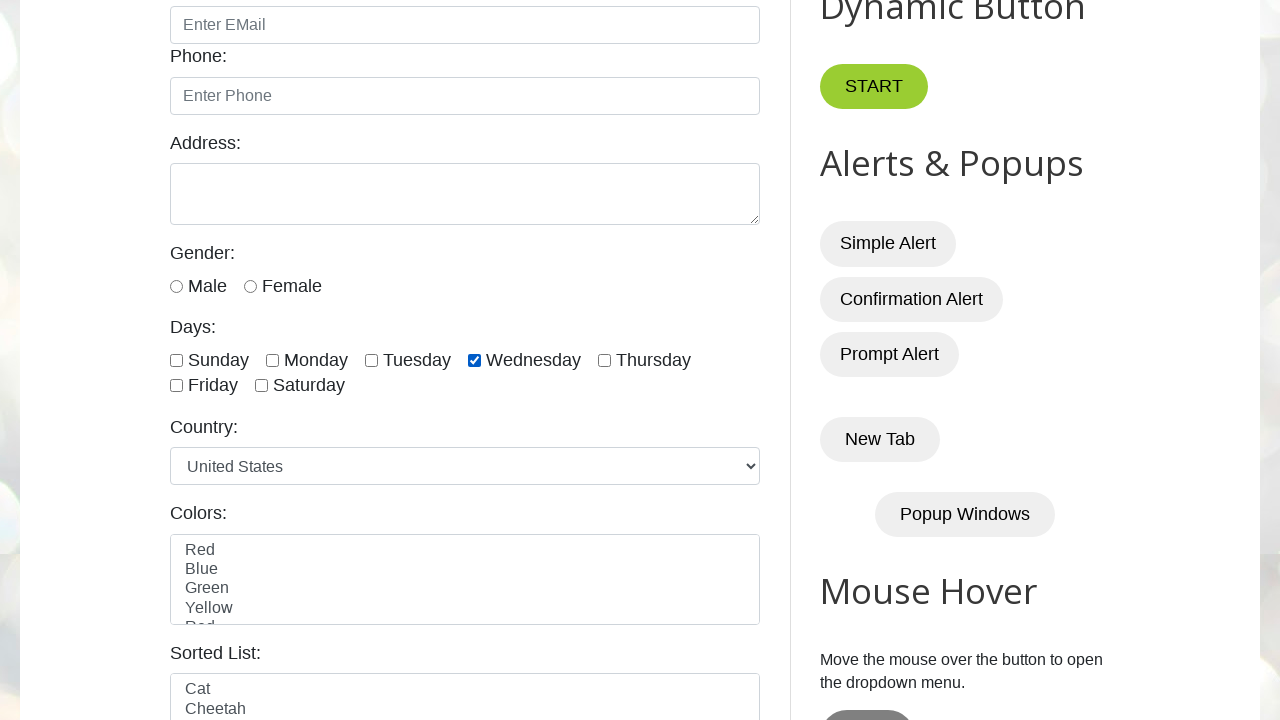

Found 7 checkboxes on the page
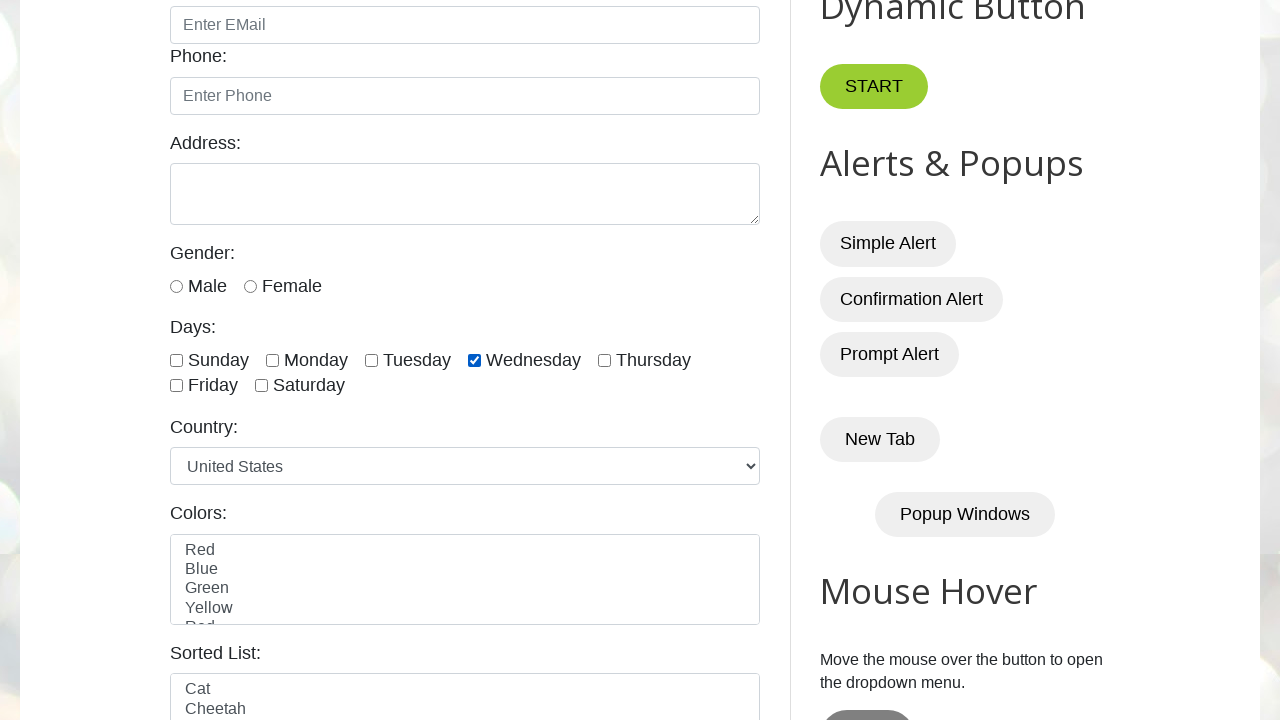

Clicked checkbox 1 of 7 at (176, 360) on input.form-check-input[type='checkbox'] >> nth=0
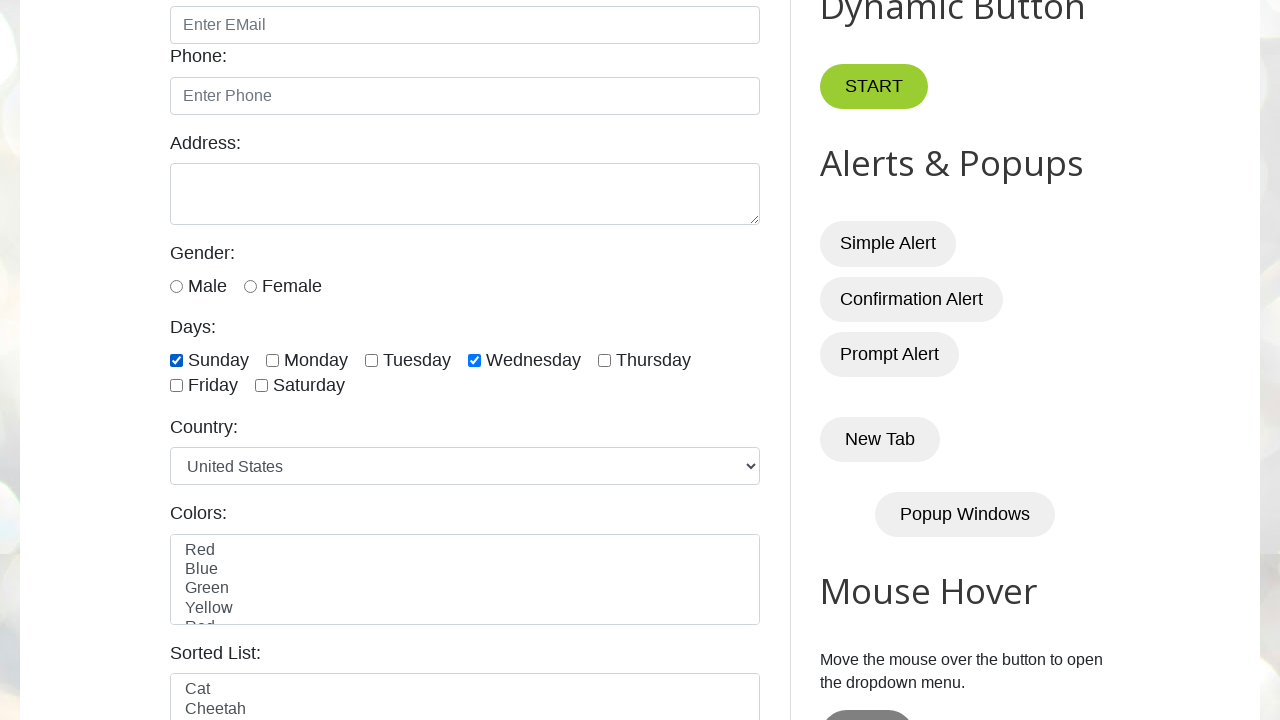

Clicked checkbox 2 of 7 at (272, 360) on input.form-check-input[type='checkbox'] >> nth=1
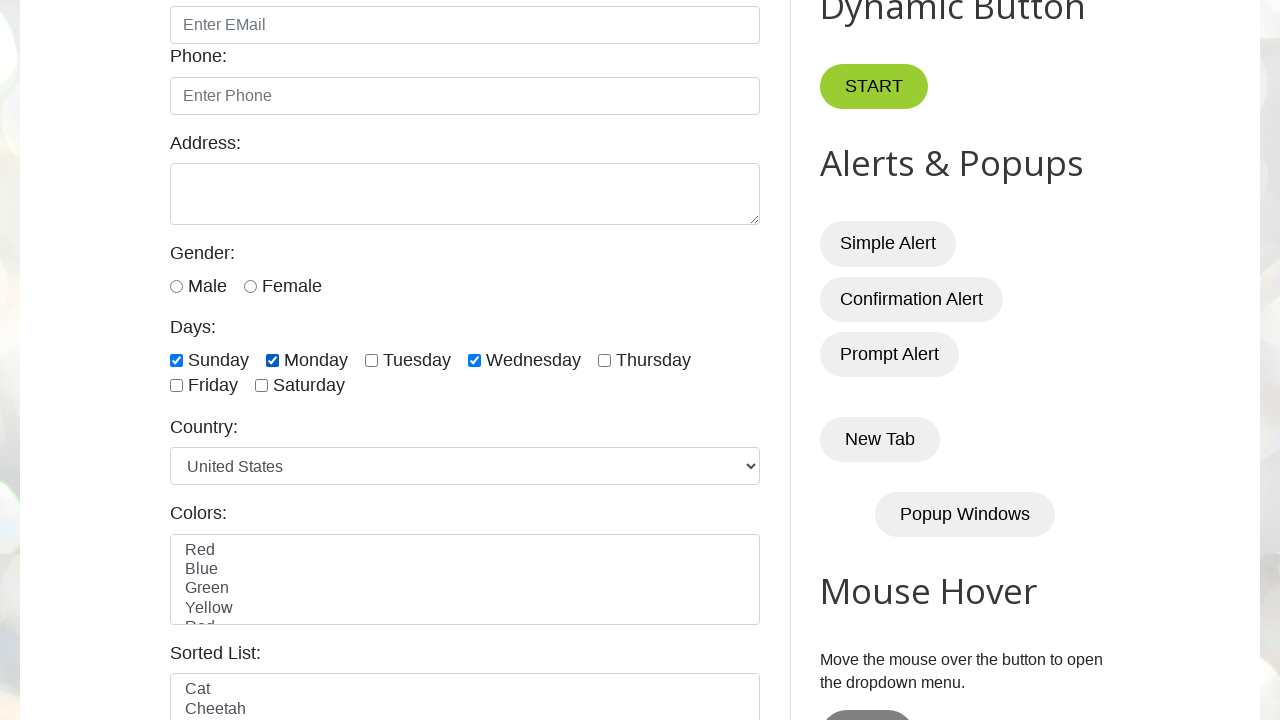

Clicked checkbox 3 of 7 at (372, 360) on input.form-check-input[type='checkbox'] >> nth=2
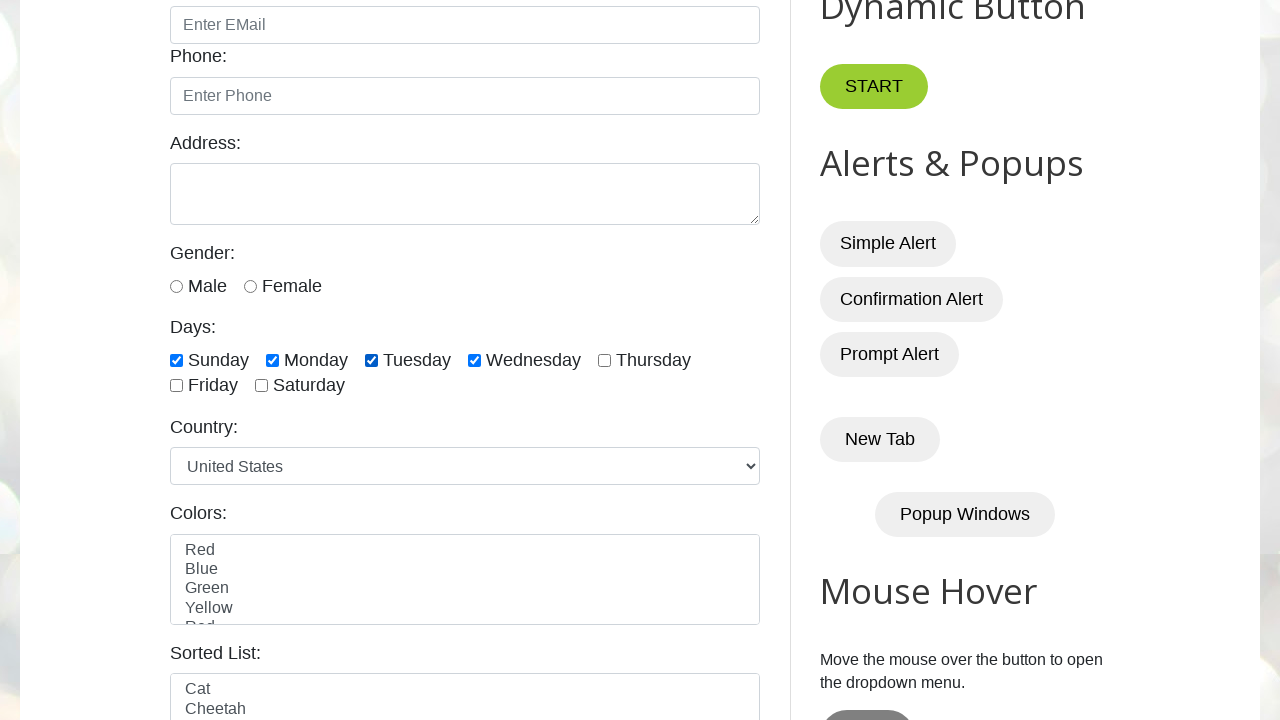

Clicked checkbox 4 of 7 at (474, 360) on input.form-check-input[type='checkbox'] >> nth=3
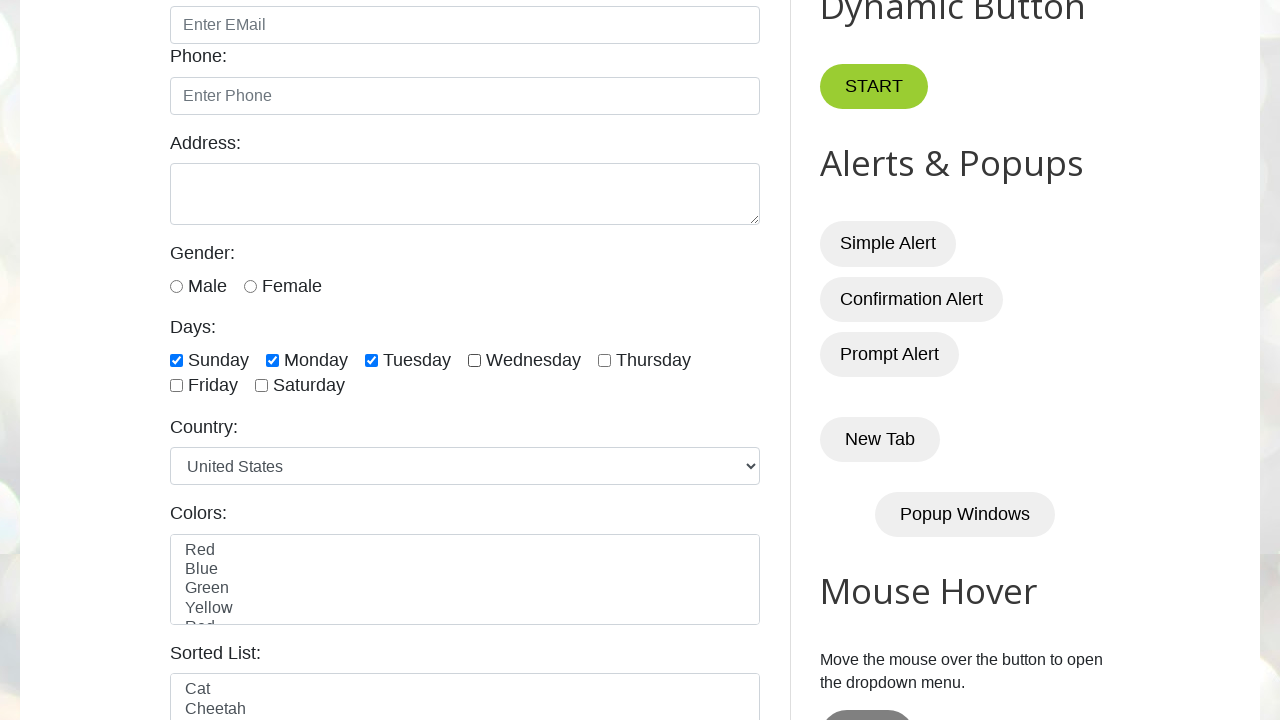

Clicked checkbox 5 of 7 at (604, 360) on input.form-check-input[type='checkbox'] >> nth=4
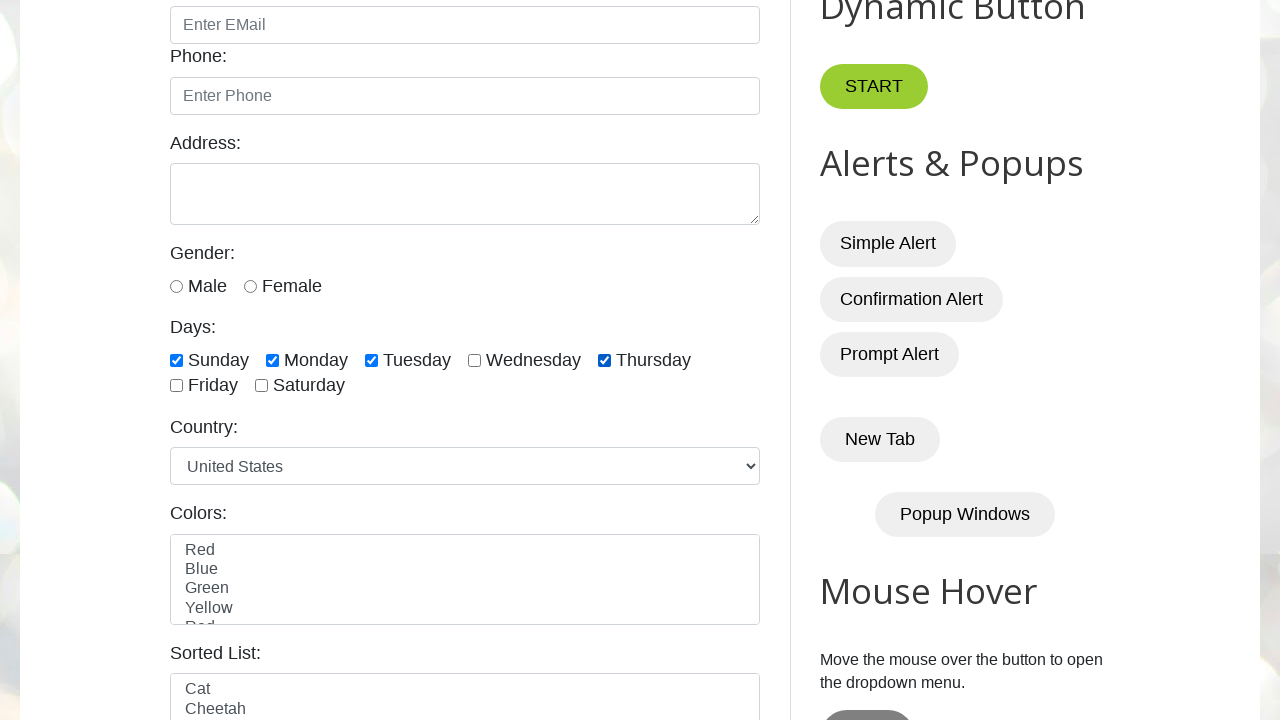

Clicked checkbox 6 of 7 at (176, 386) on input.form-check-input[type='checkbox'] >> nth=5
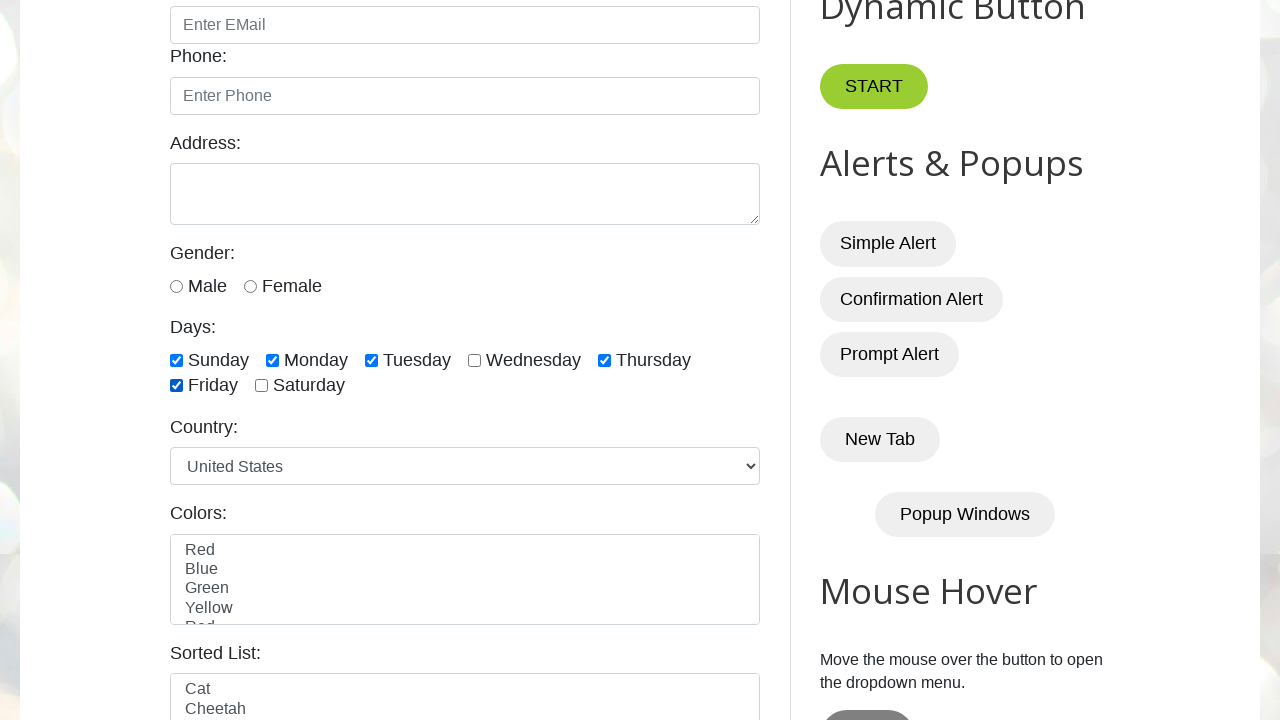

Clicked checkbox 7 of 7 at (262, 386) on input.form-check-input[type='checkbox'] >> nth=6
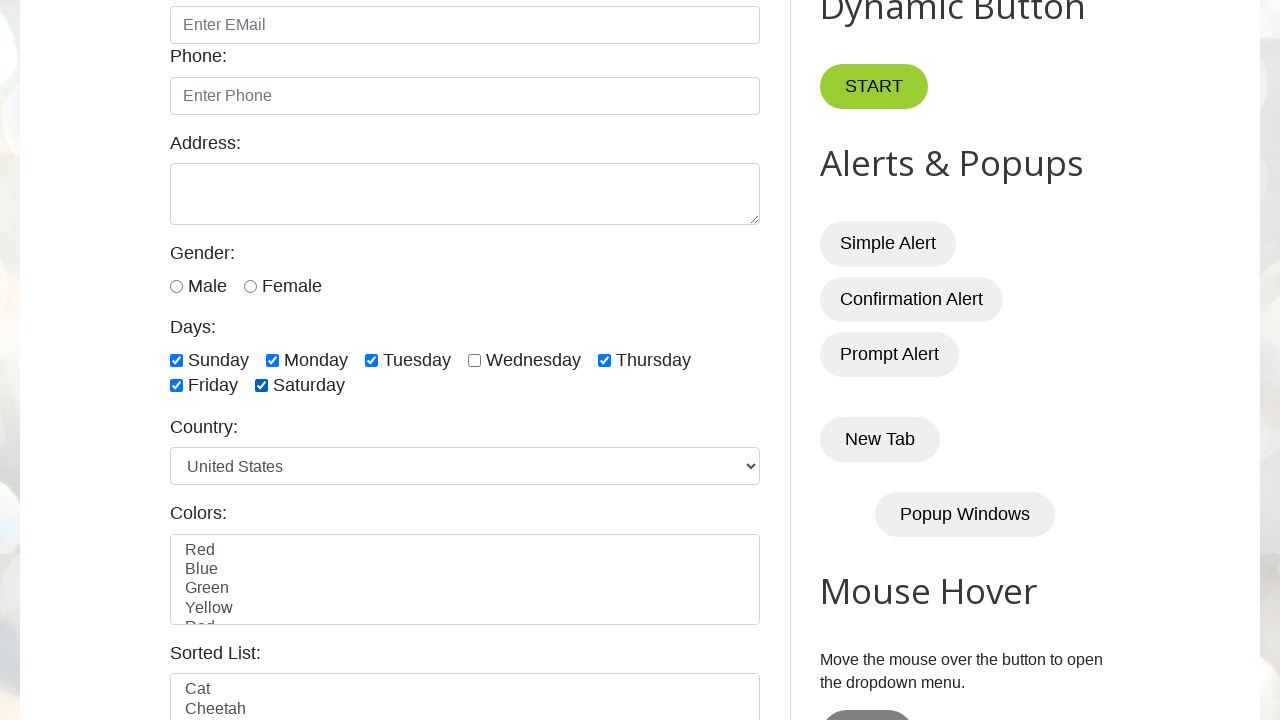

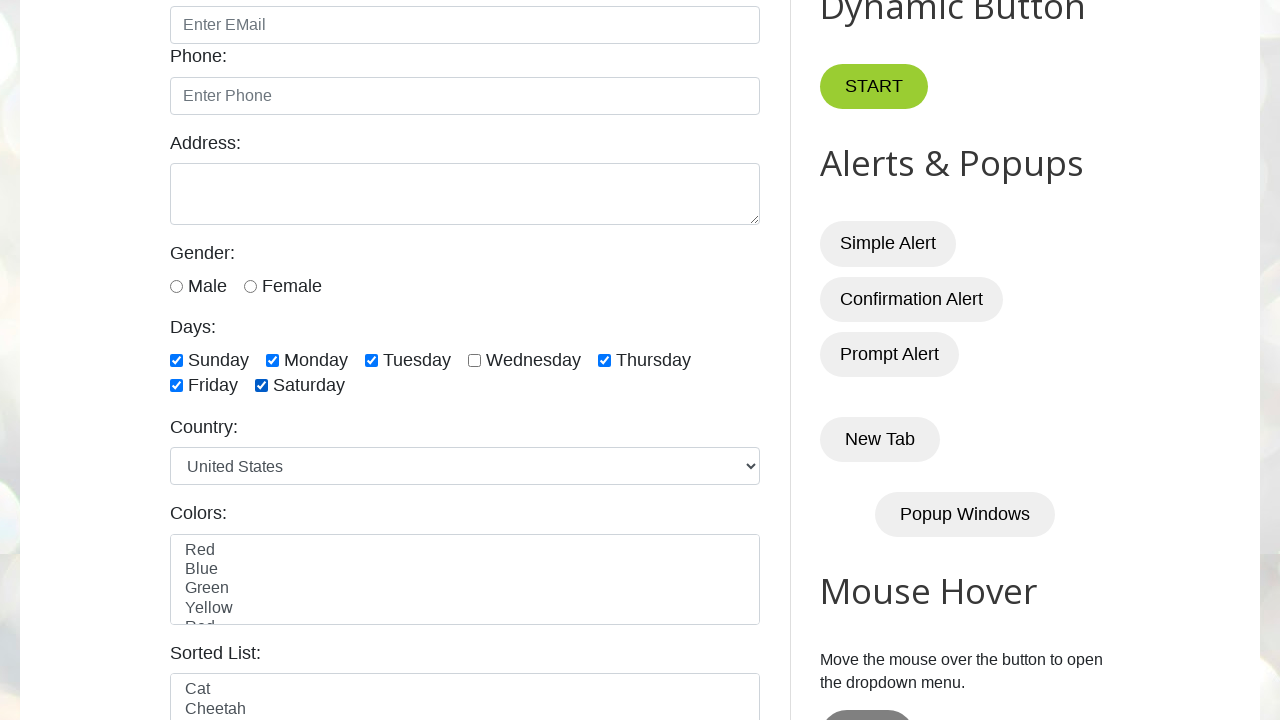